Opens multiple new browser tabs after navigating to Netmeds website

Starting URL: https://www.netmeds.com

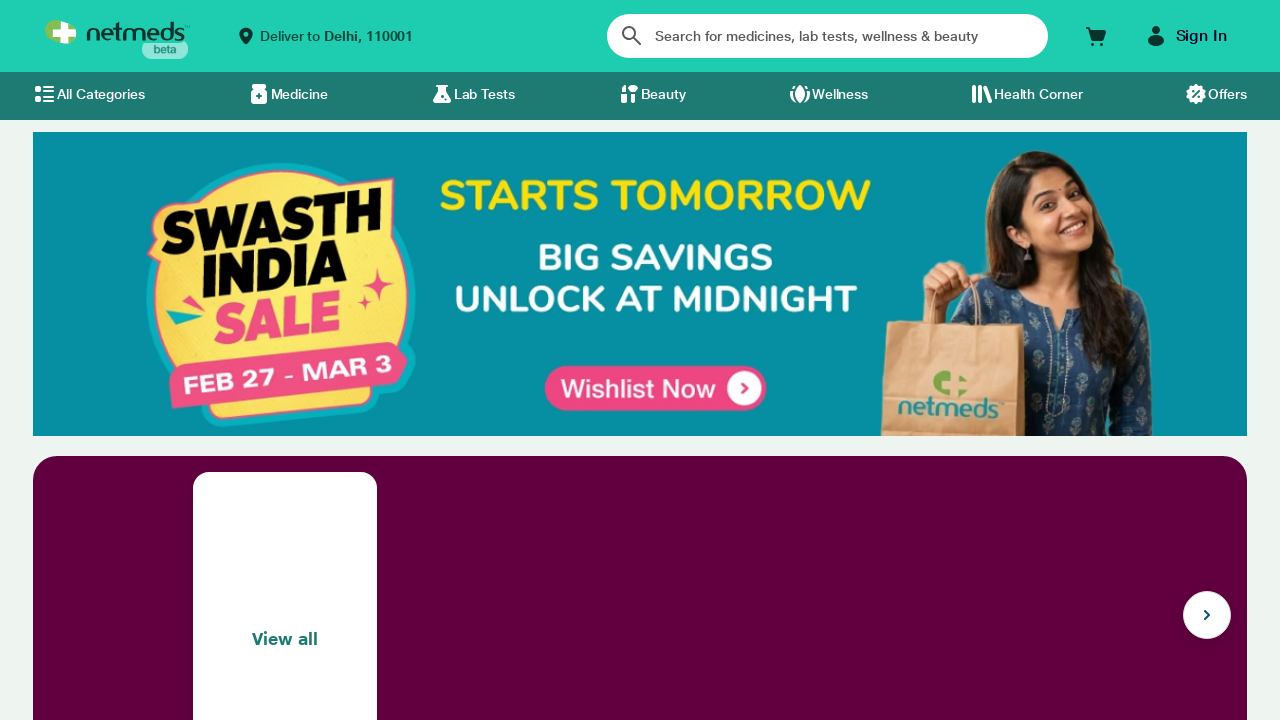

Navigated to Netmeds website
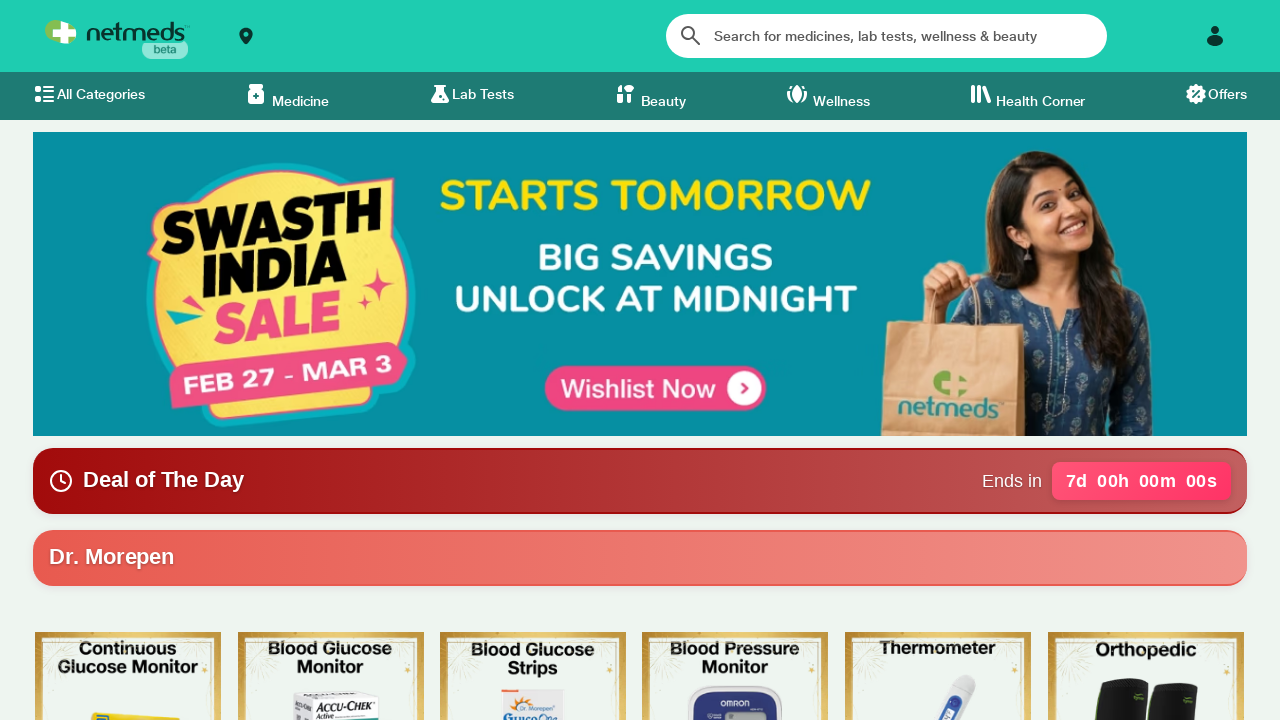

Opened first new browser tab
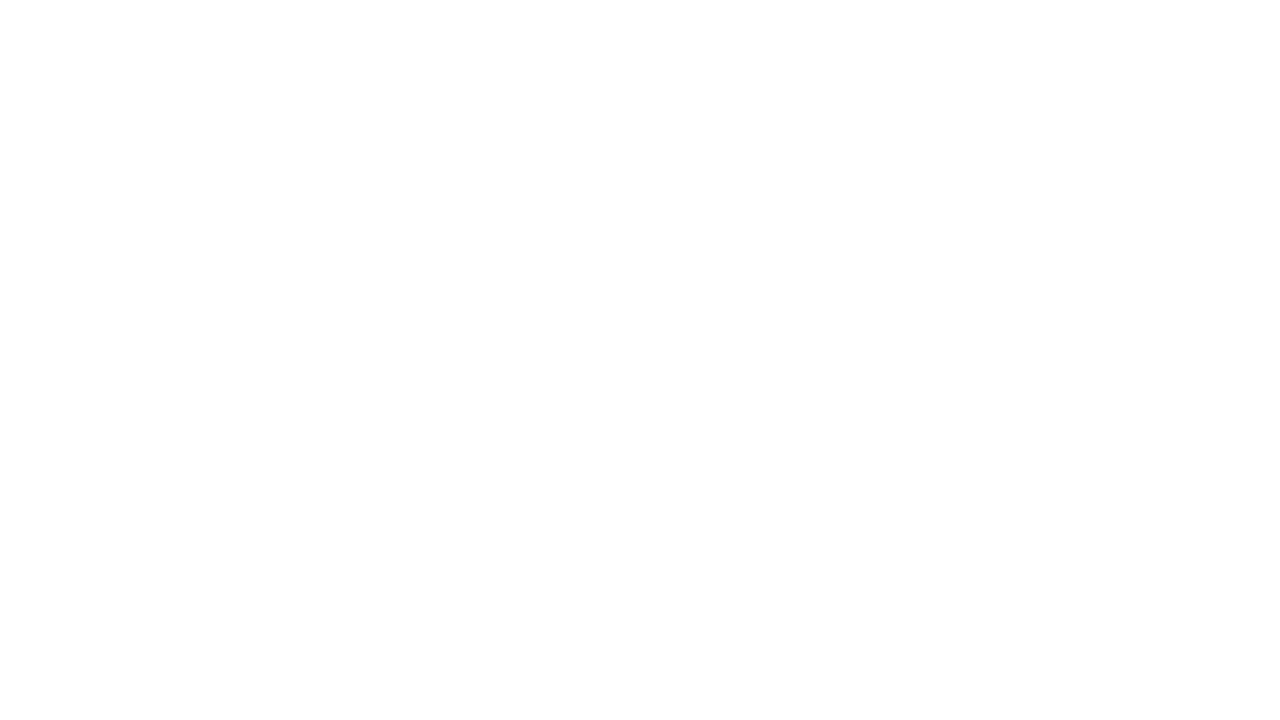

Opened second new browser tab
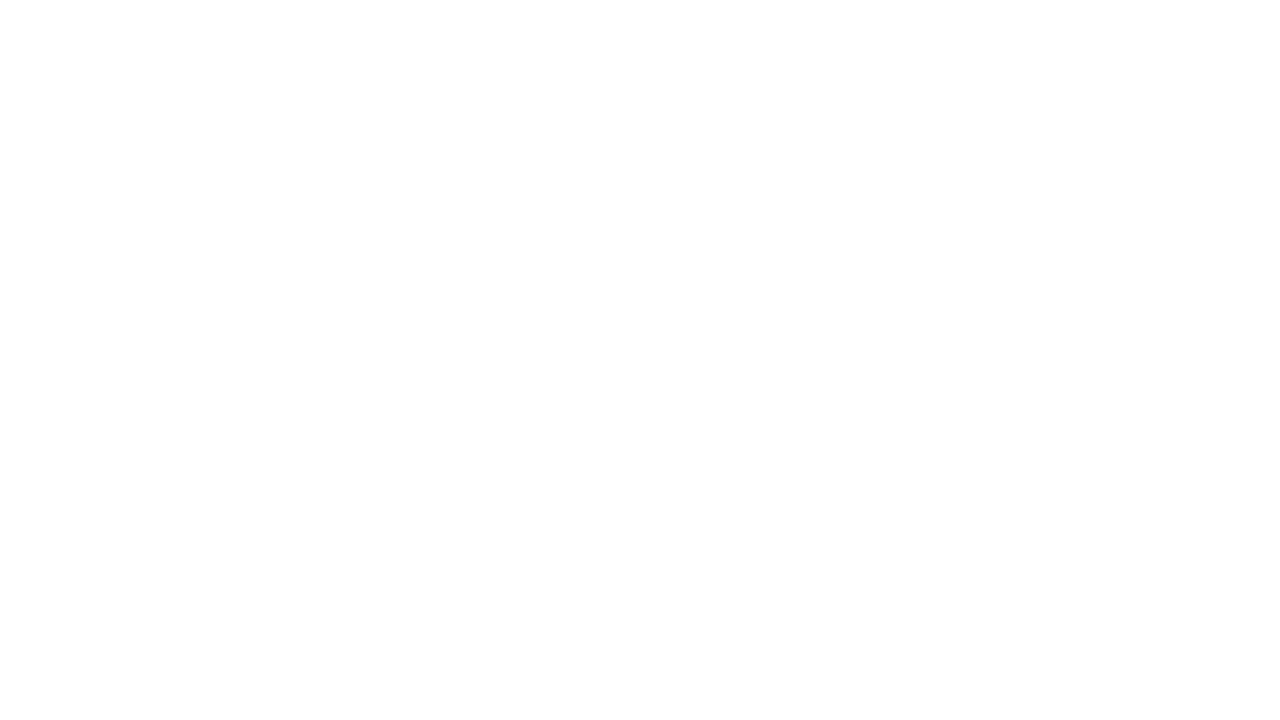

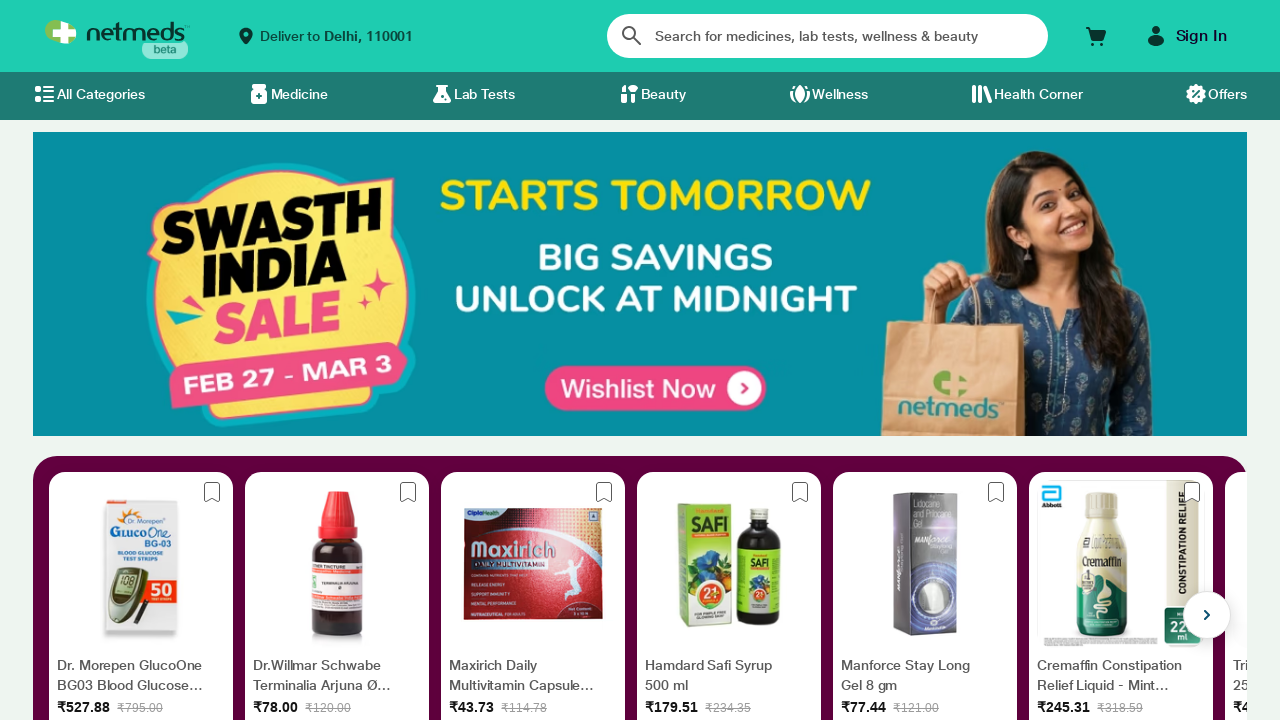